Tests alert handling by clicking a button to trigger an alert and then accepting it

Starting URL: https://formy-project.herokuapp.com/switch-window

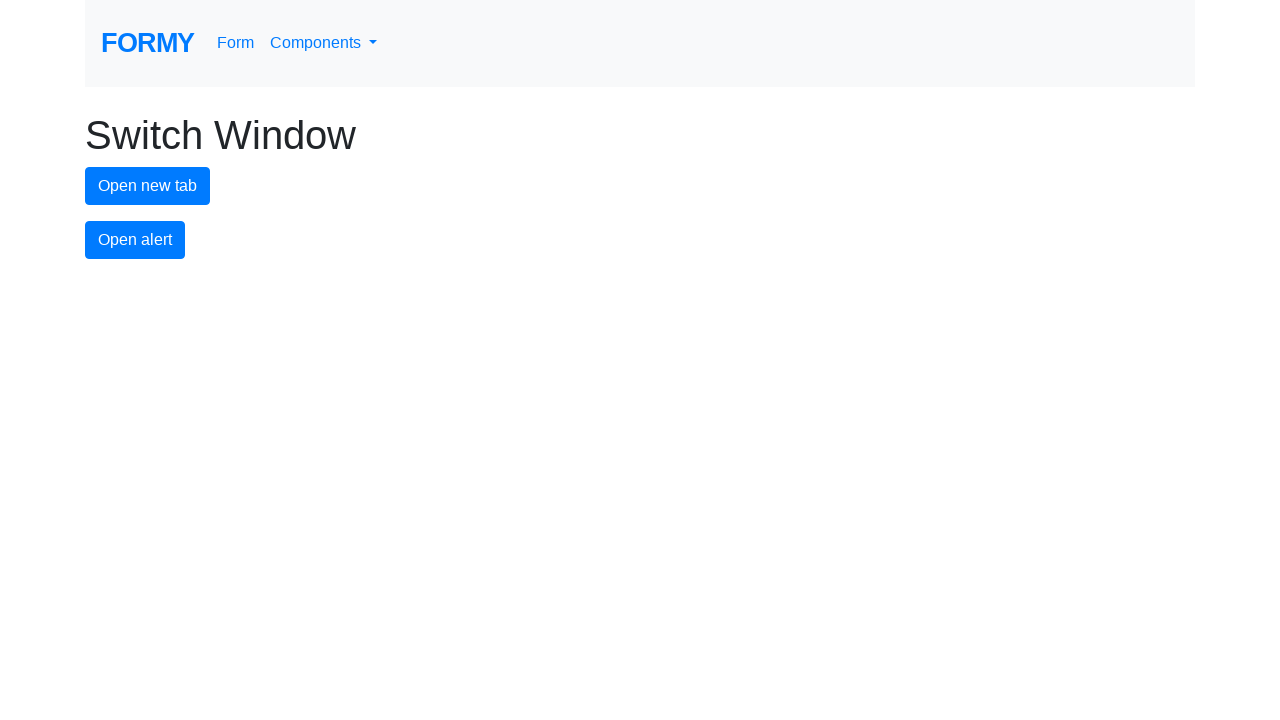

Clicked alert button to trigger alert at (135, 240) on #alert-button
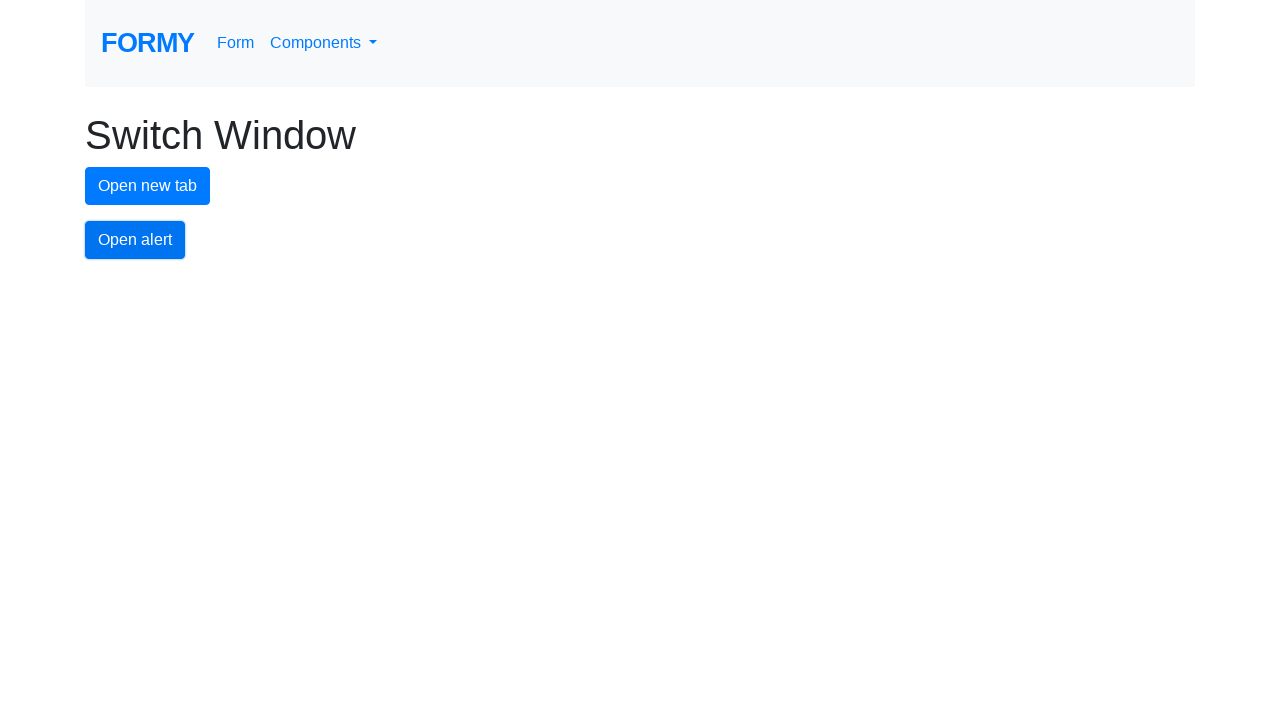

Set up dialog handler to accept alerts
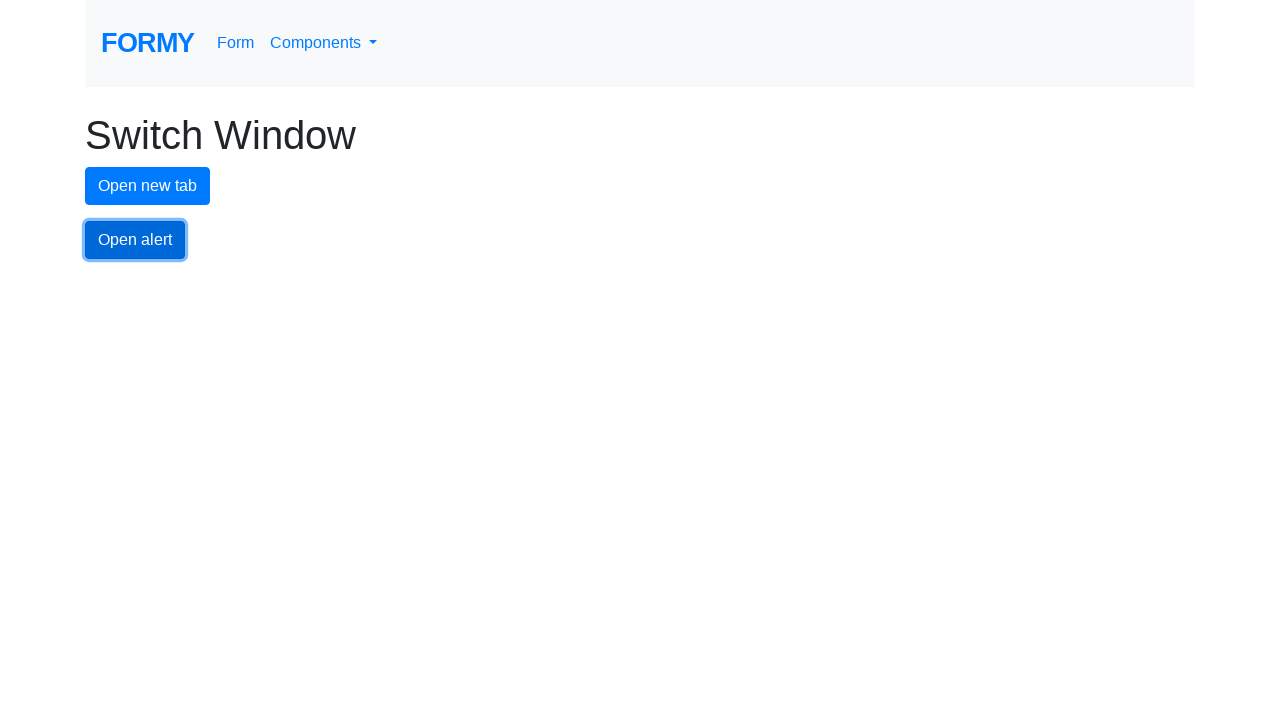

Clicked alert button via JavaScript evaluation to trigger dialog
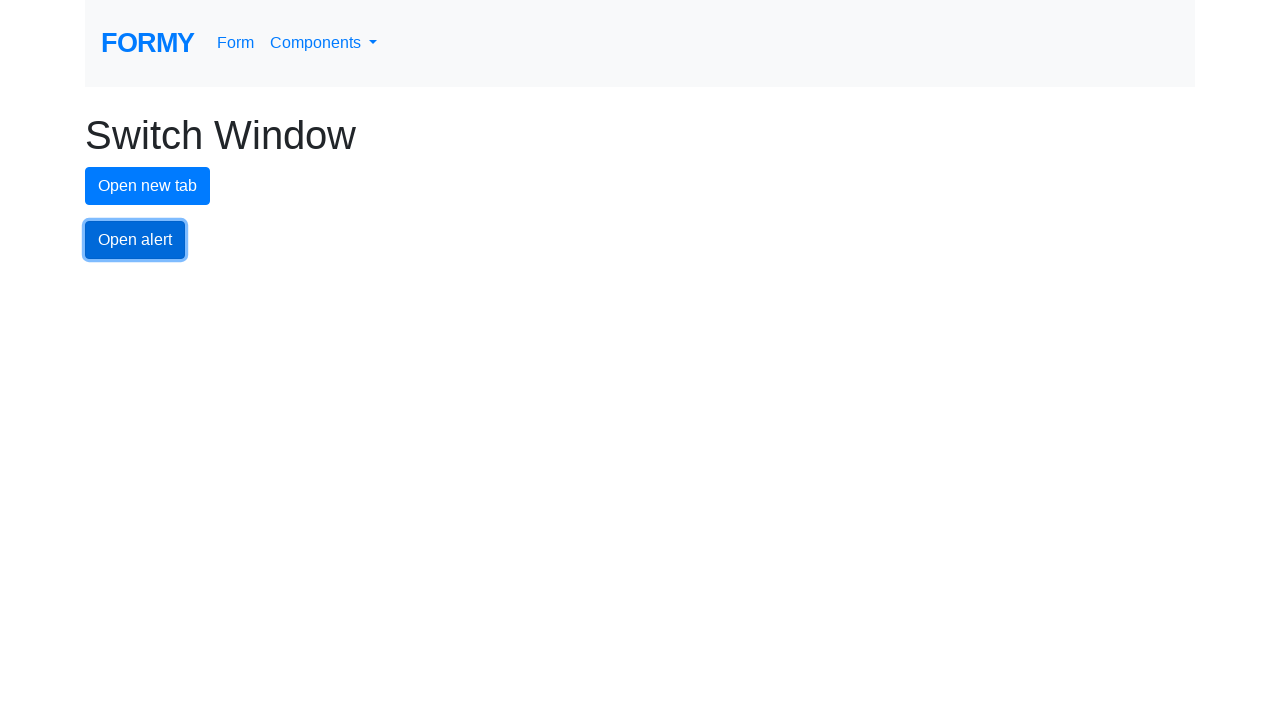

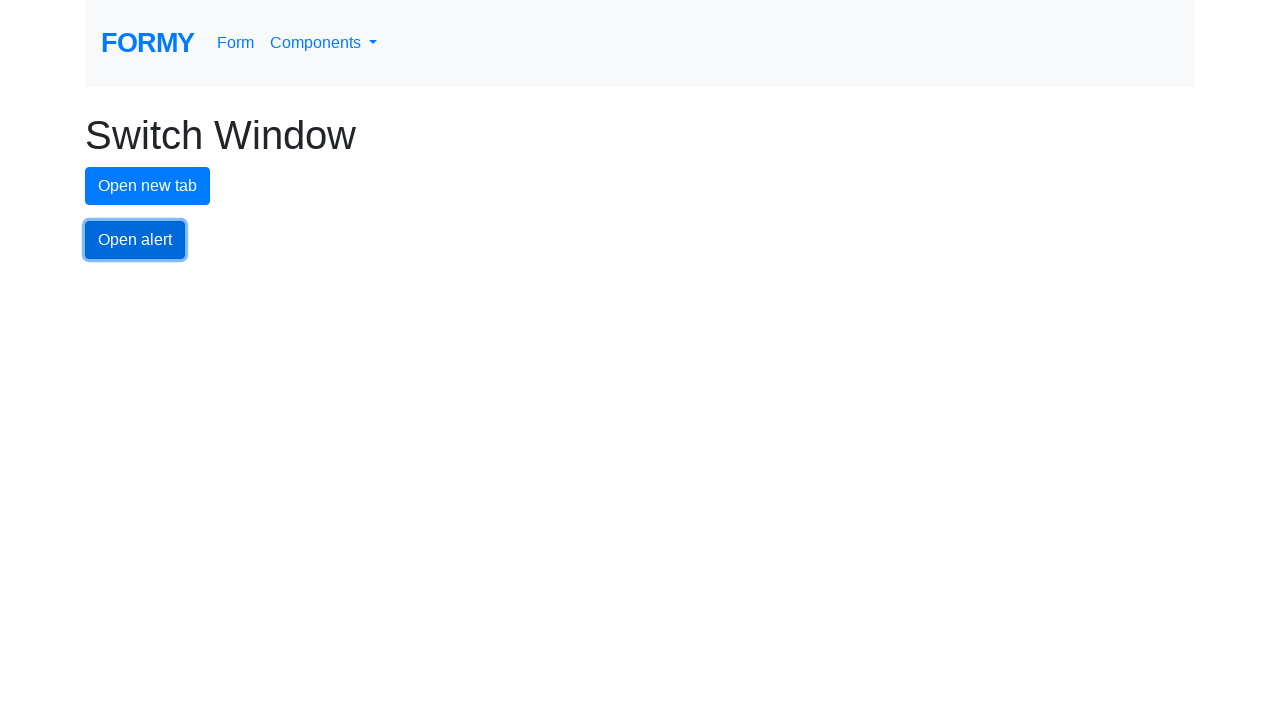